Tests unmarking a completed todo item by unchecking its checkbox

Starting URL: https://demo.playwright.dev/todomvc

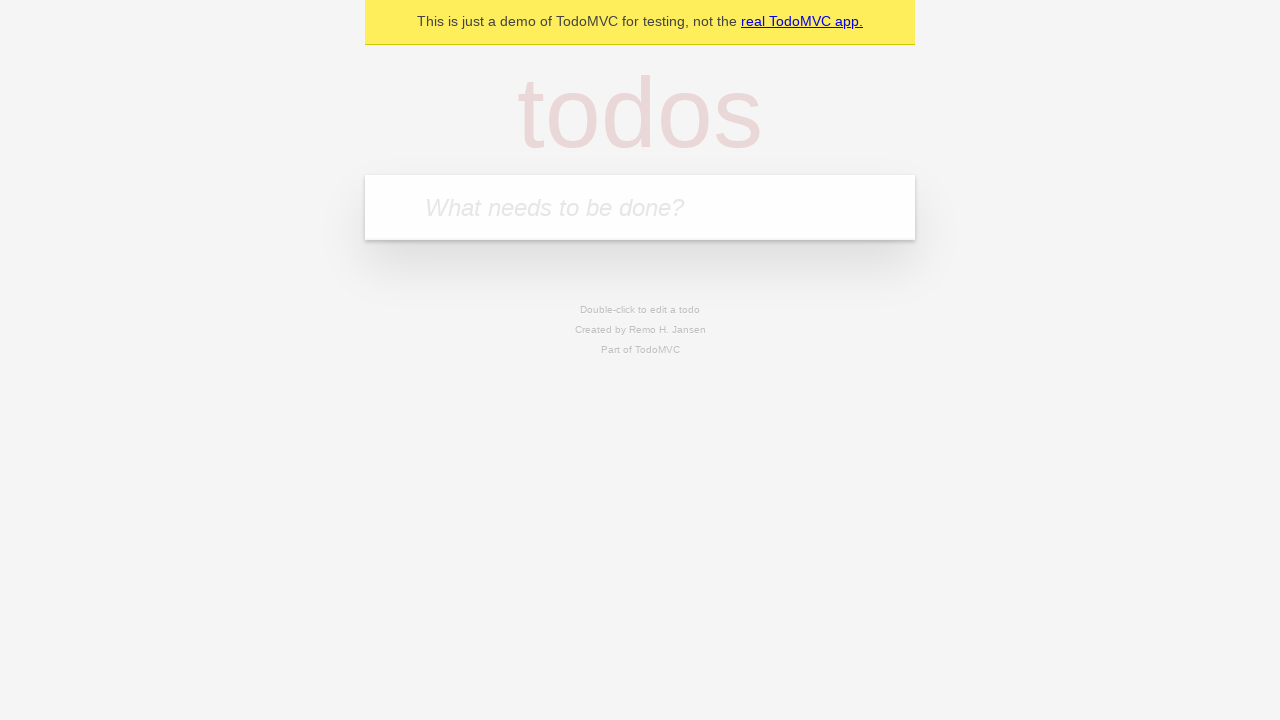

Filled todo input with 'buy some cheese' on internal:attr=[placeholder="What needs to be done?"i]
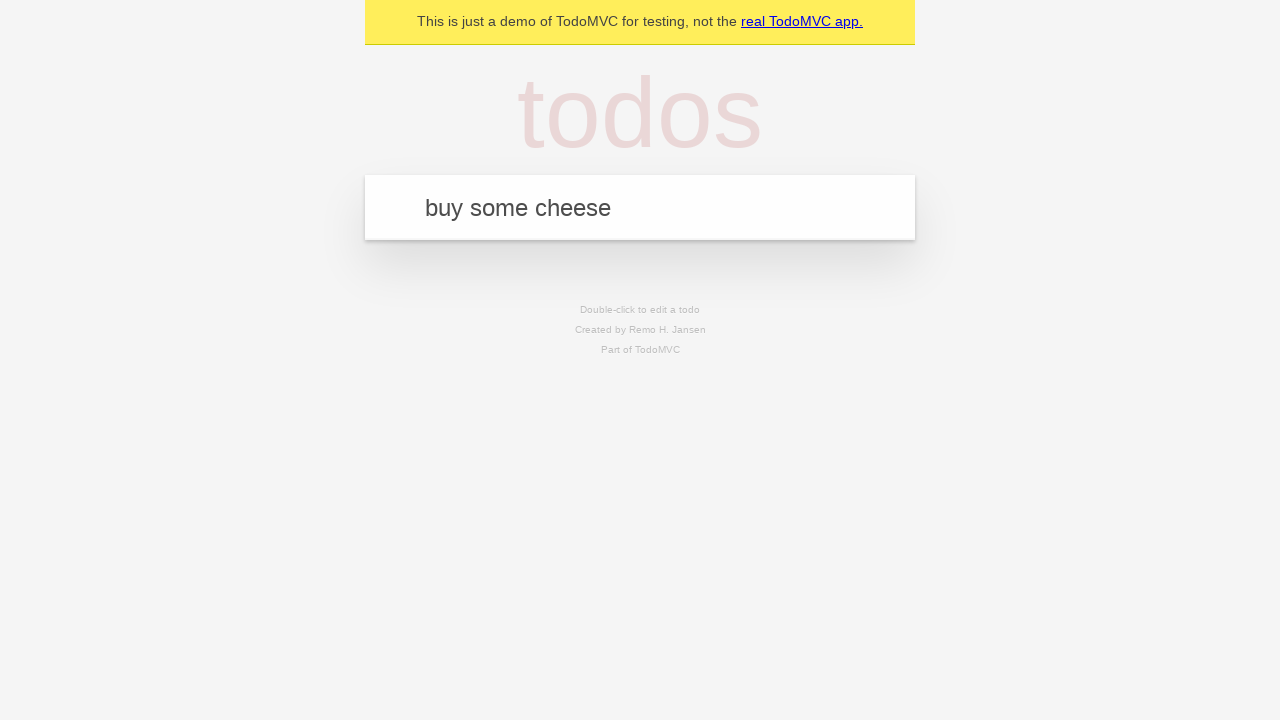

Pressed Enter to create first todo item on internal:attr=[placeholder="What needs to be done?"i]
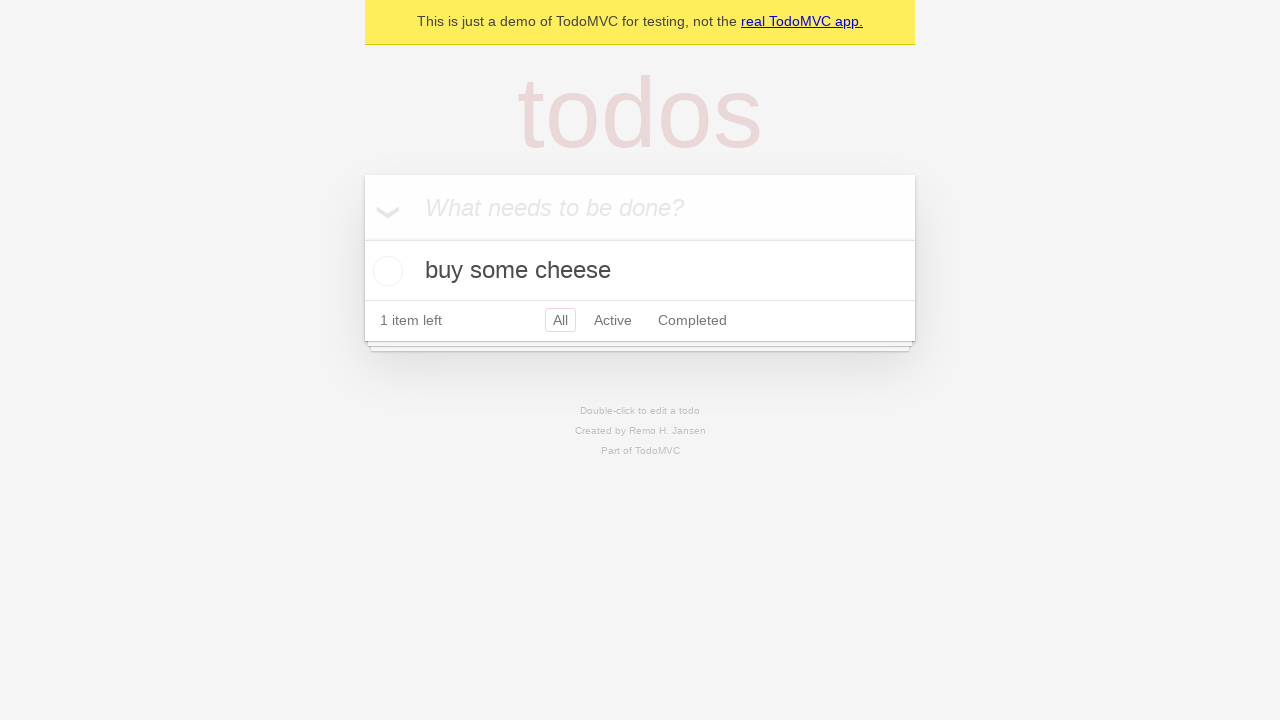

Filled todo input with 'feed the cat' on internal:attr=[placeholder="What needs to be done?"i]
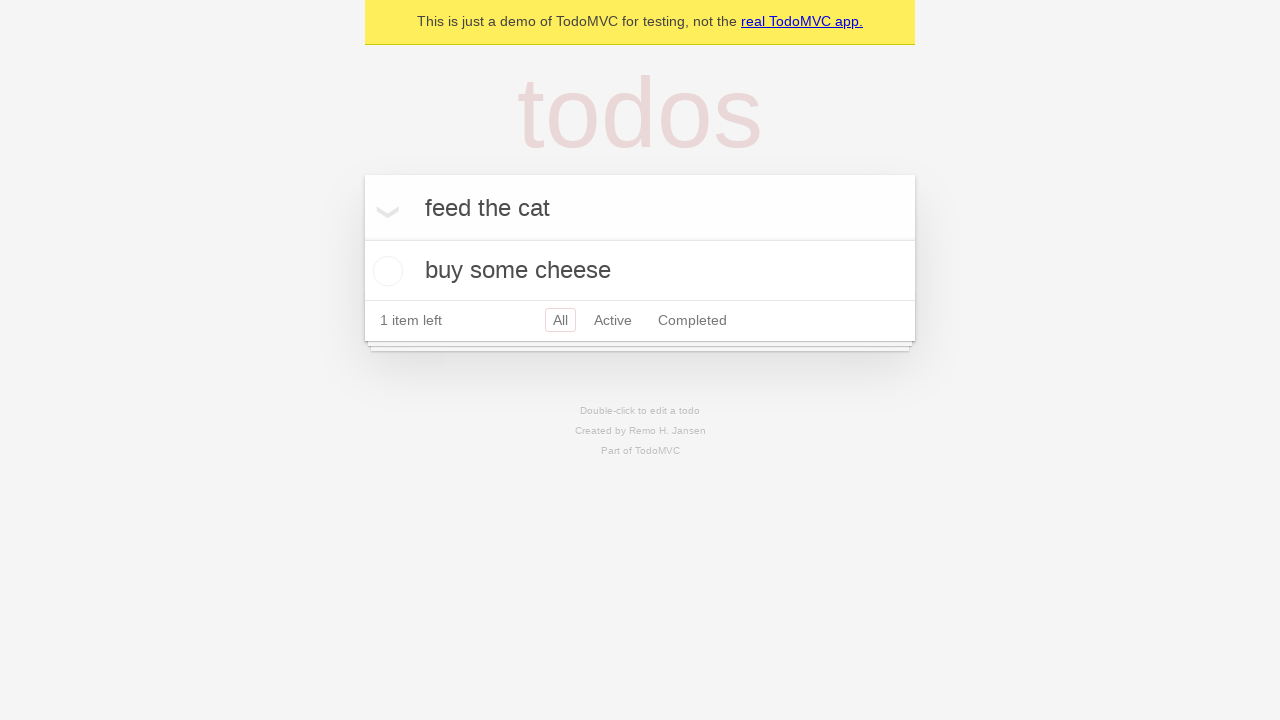

Pressed Enter to create second todo item on internal:attr=[placeholder="What needs to be done?"i]
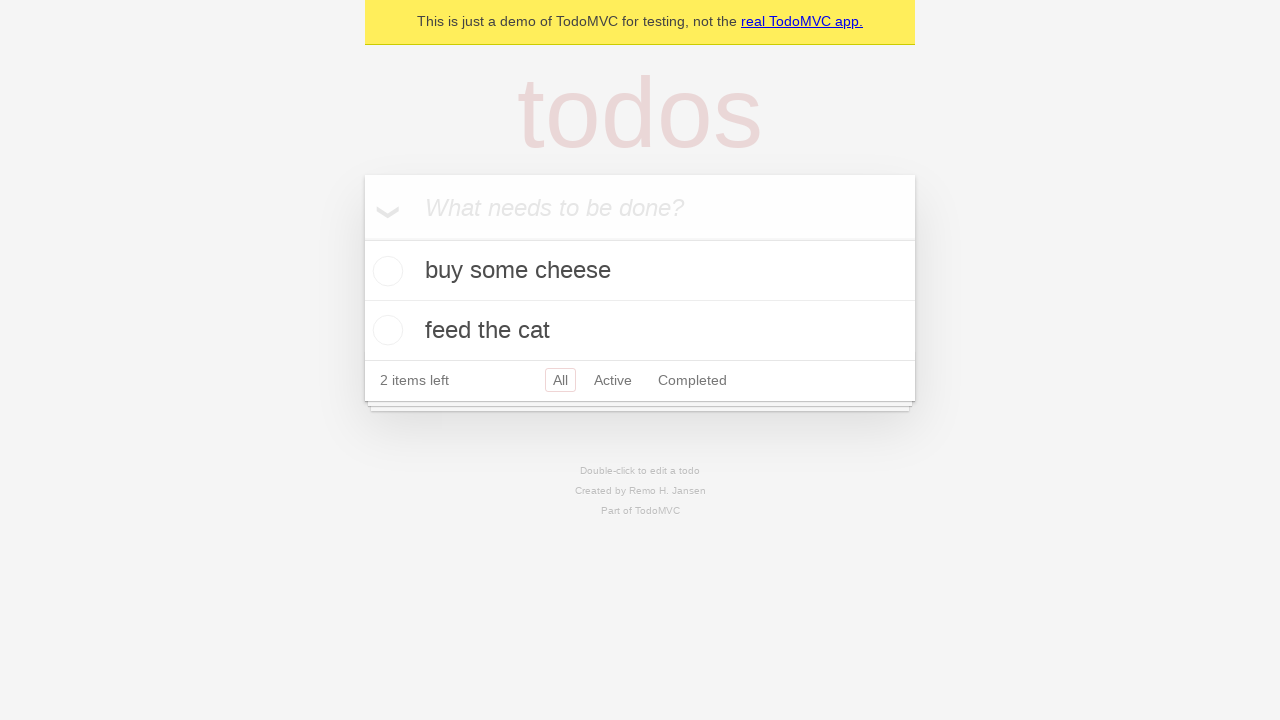

Waited for both todo items to be present in DOM
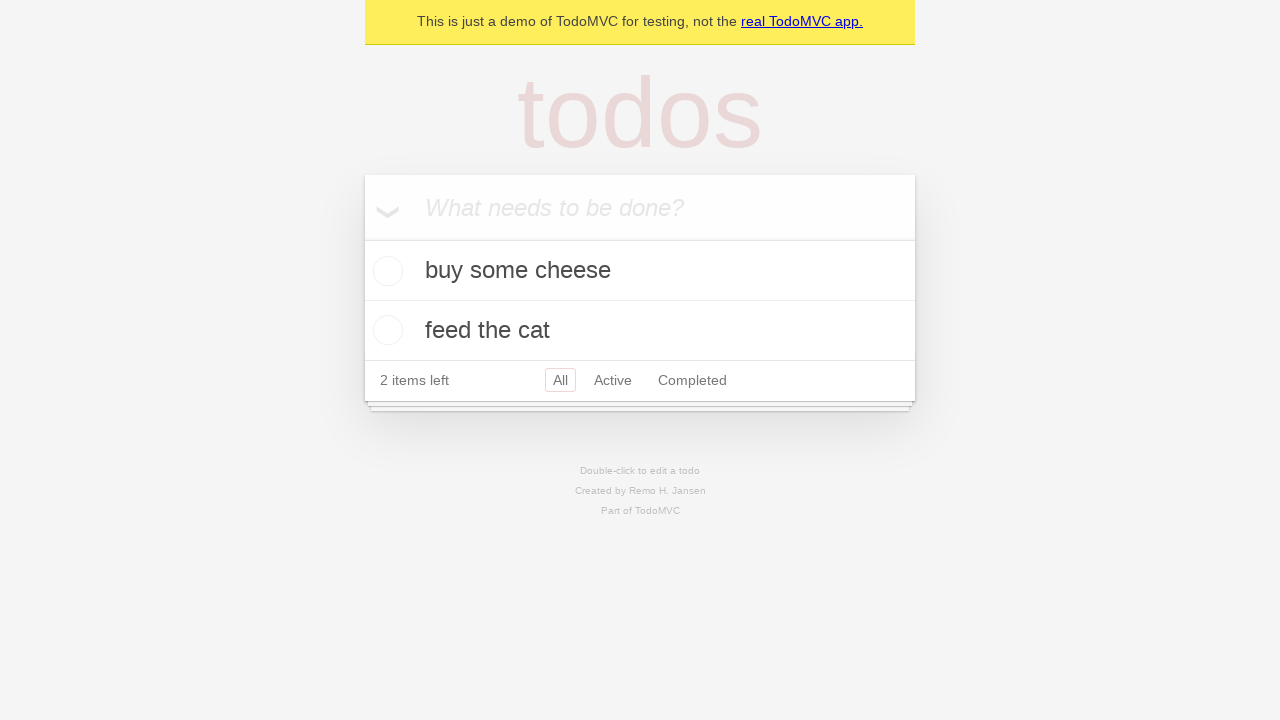

Checked first todo item checkbox to mark as complete at (385, 271) on internal:testid=[data-testid="todo-item"s] >> nth=0 >> internal:role=checkbox
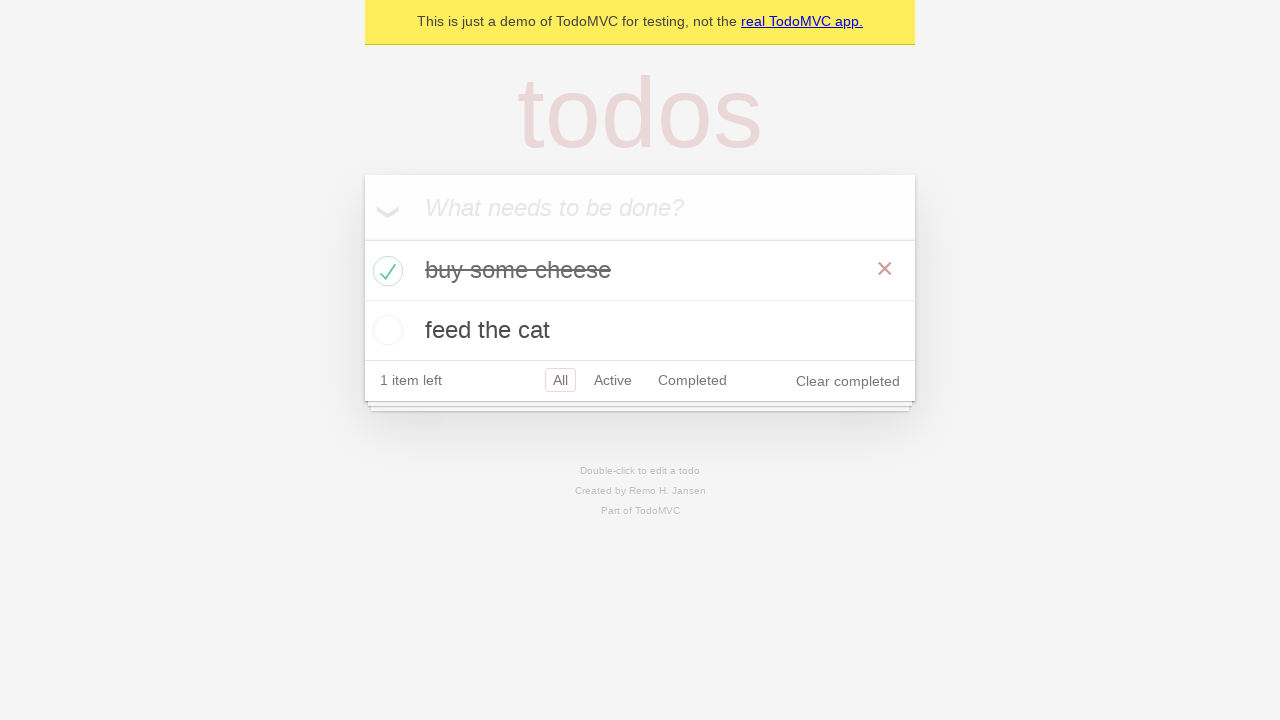

Unchecked first todo item checkbox to un-mark as complete at (385, 271) on internal:testid=[data-testid="todo-item"s] >> nth=0 >> internal:role=checkbox
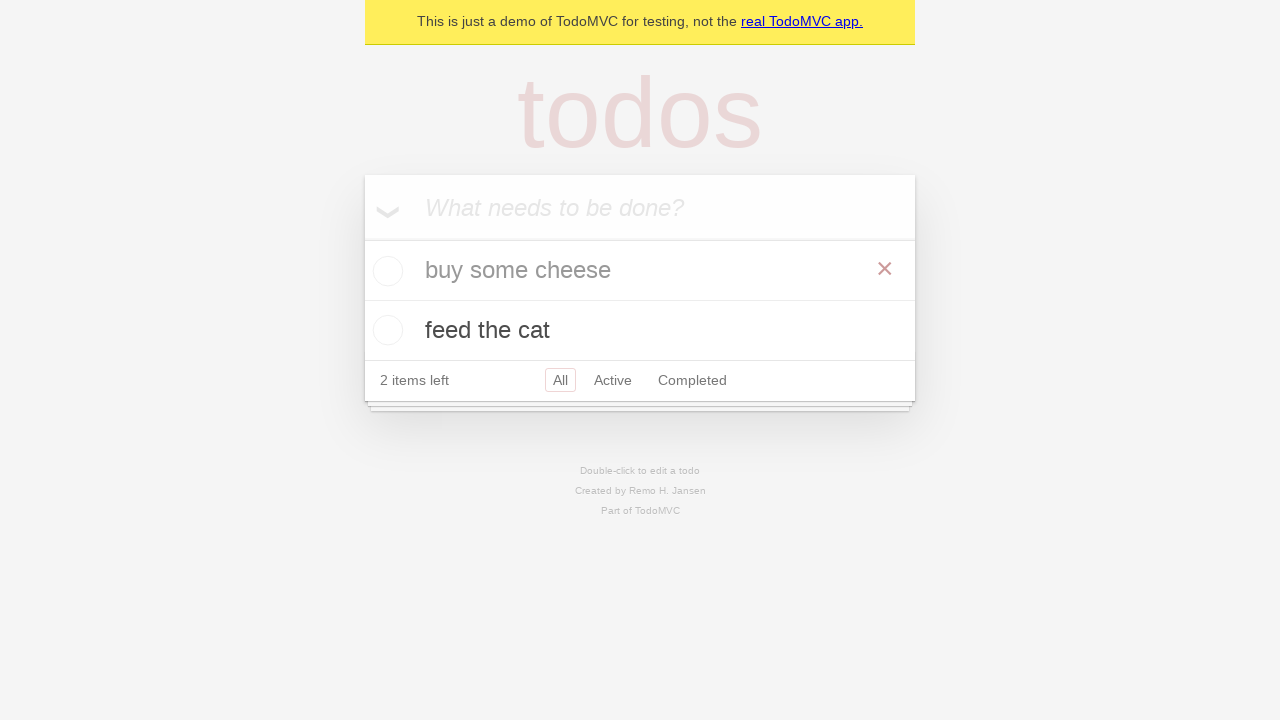

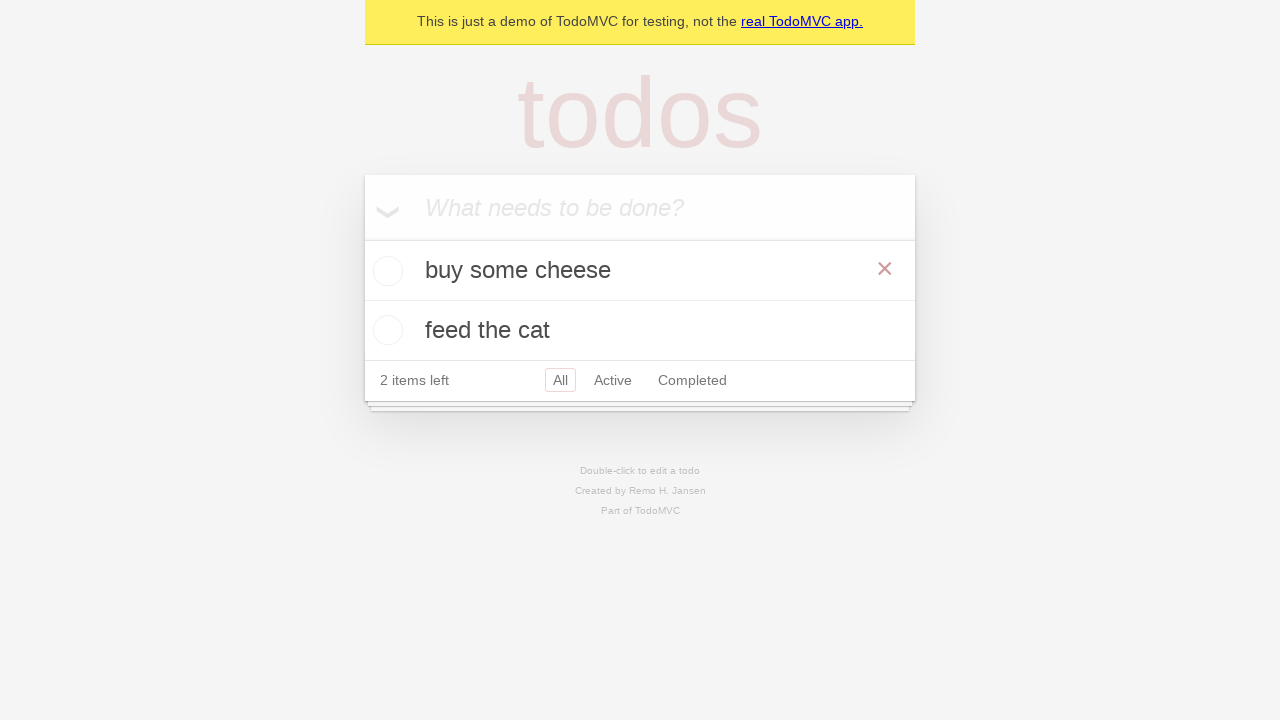